Tests adding todo items by creating two todos and verifying they appear in the list with correct text

Starting URL: https://demo.playwright.dev/todomvc

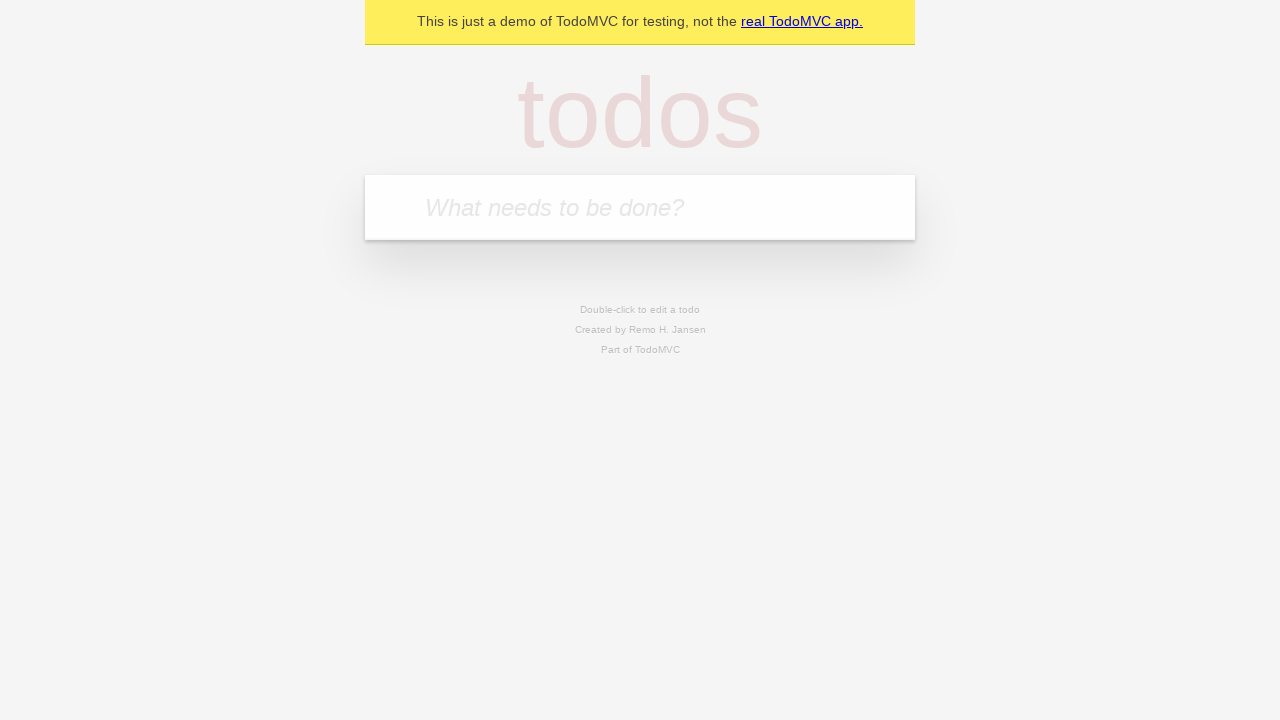

Filled todo input with 'buy some cheese' on internal:attr=[placeholder="What needs to be done?"i]
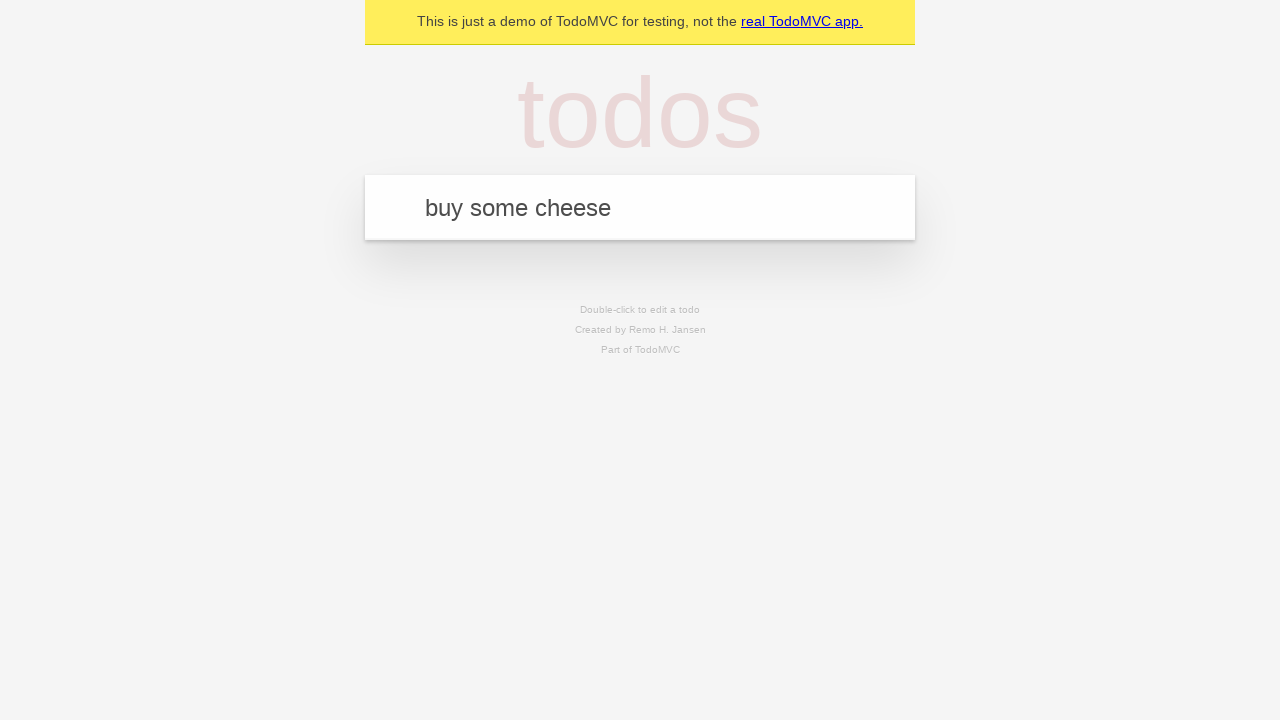

Pressed Enter to create first todo on internal:attr=[placeholder="What needs to be done?"i]
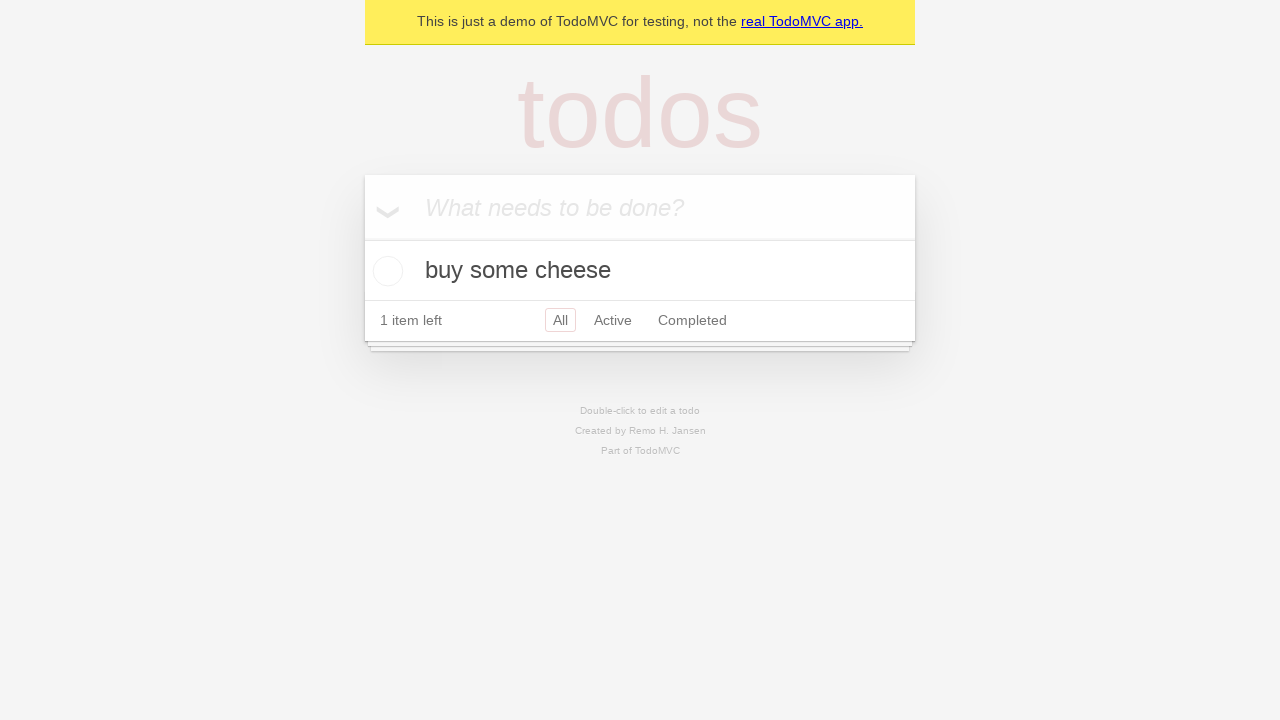

First todo appeared in the list
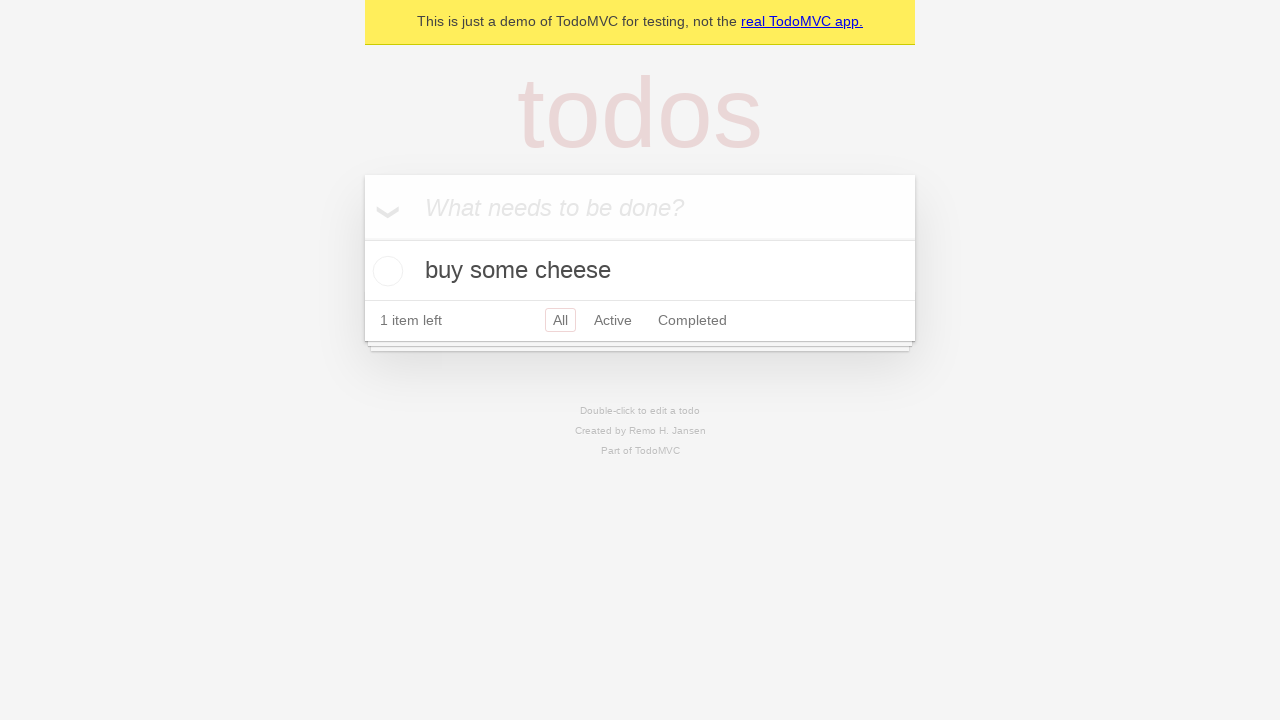

Filled todo input with 'feed the cat' on internal:attr=[placeholder="What needs to be done?"i]
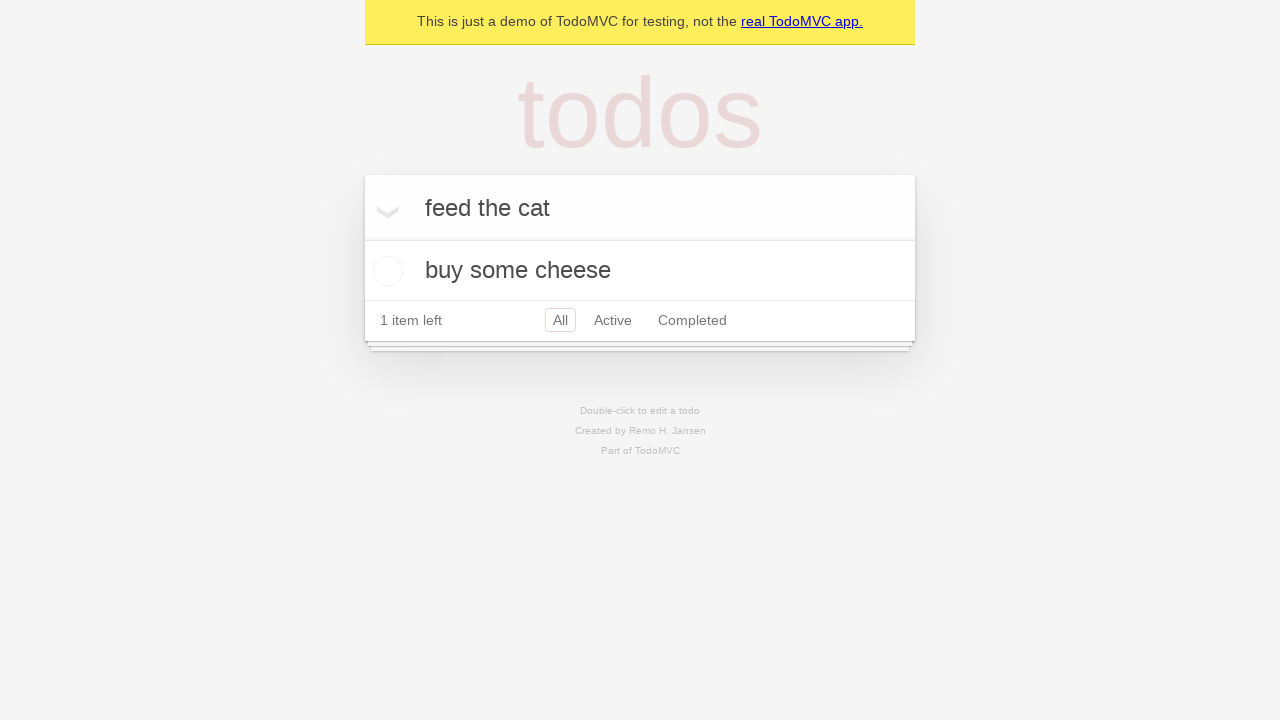

Pressed Enter to create second todo on internal:attr=[placeholder="What needs to be done?"i]
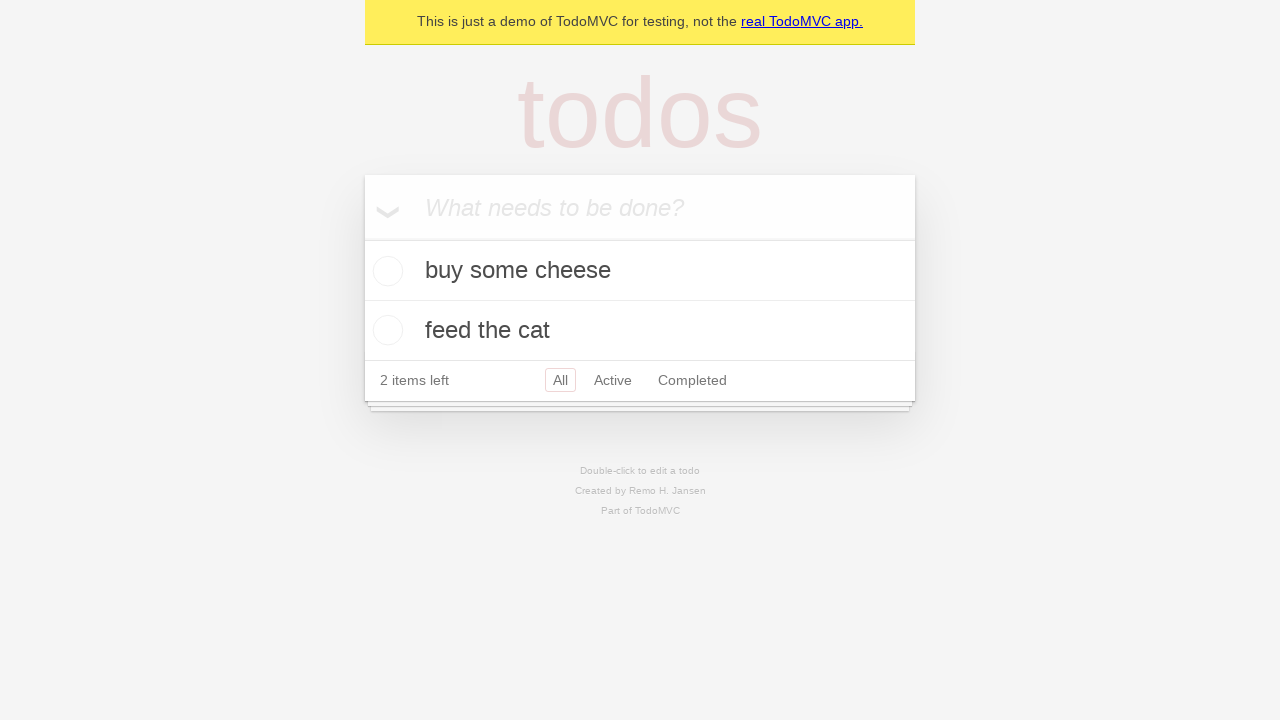

Second todo appeared in the list
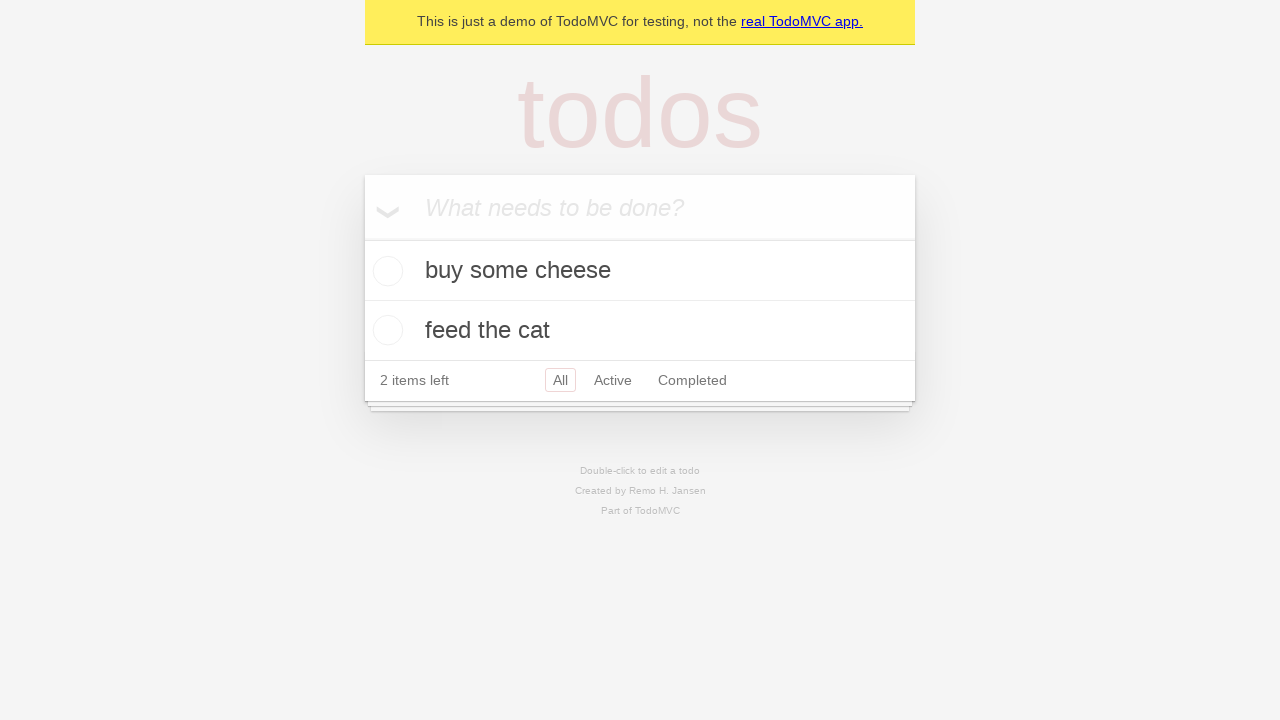

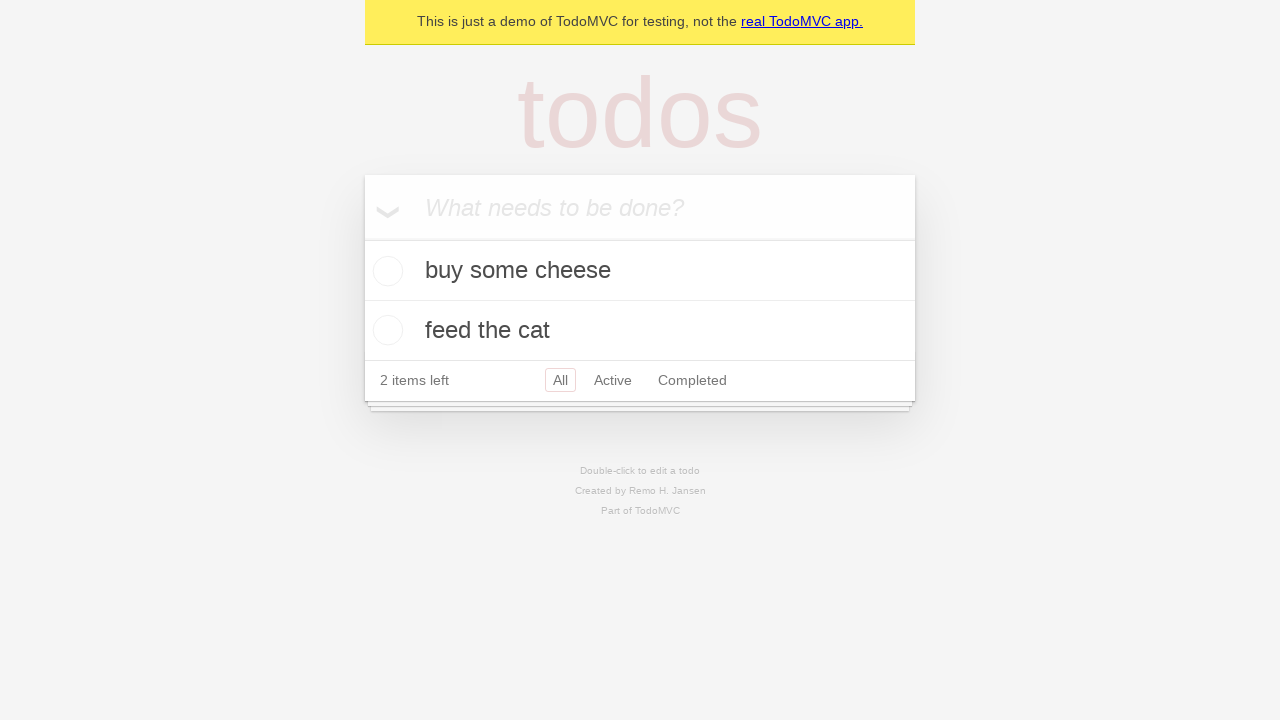